Verifies that the login form has correct placeholder text on the username and password input fields without performing any login action.

Starting URL: https://opensource-demo.orangehrmlive.com/web/index.php/auth/login

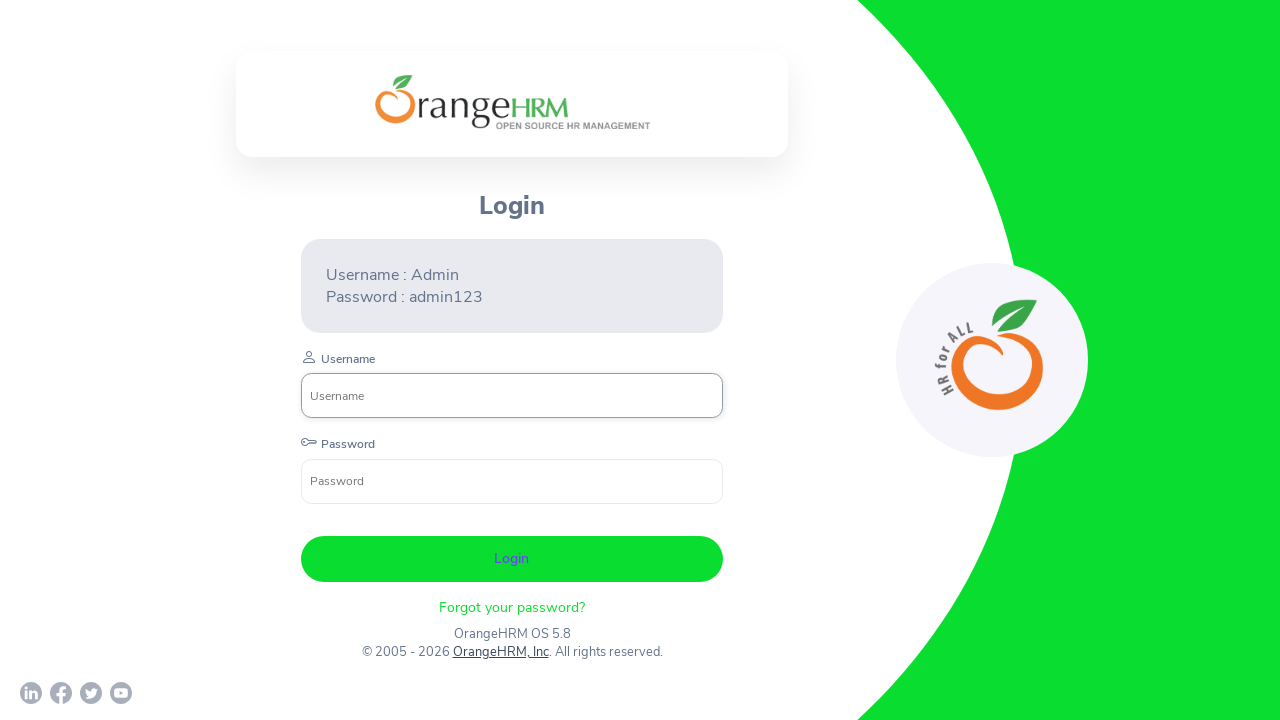

Waited for username input field with placeholder to load
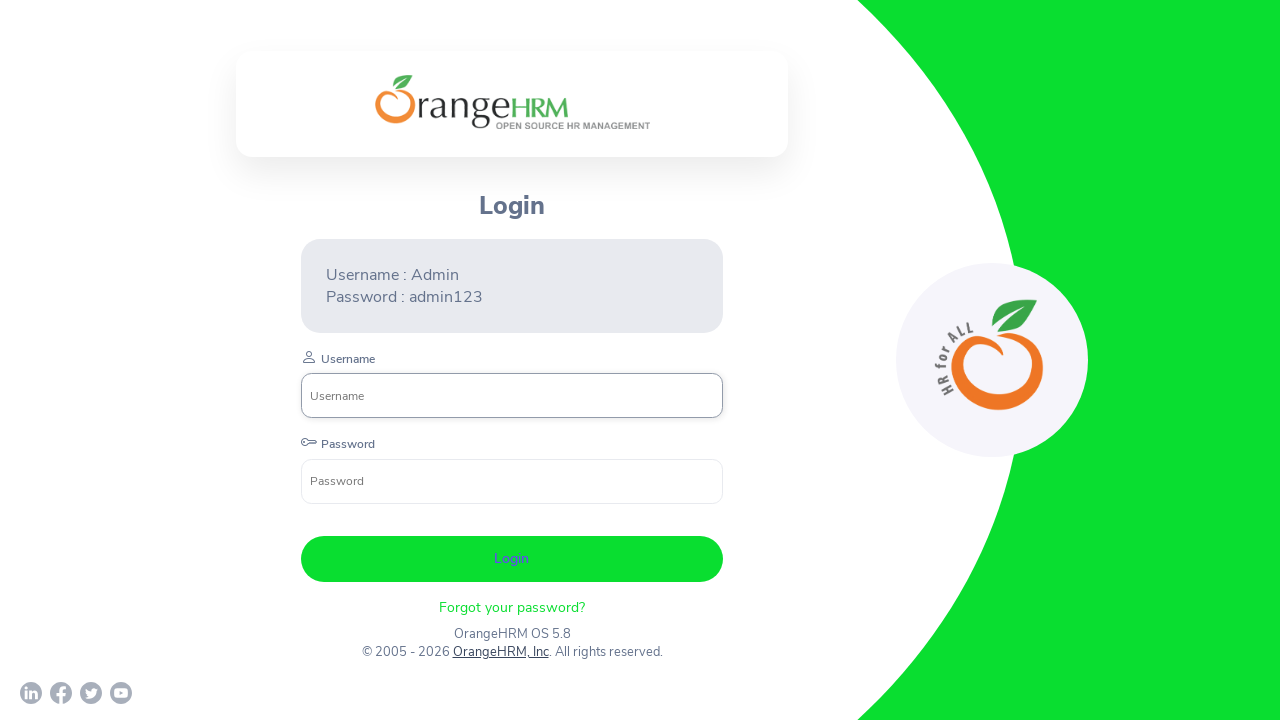

Located username input field
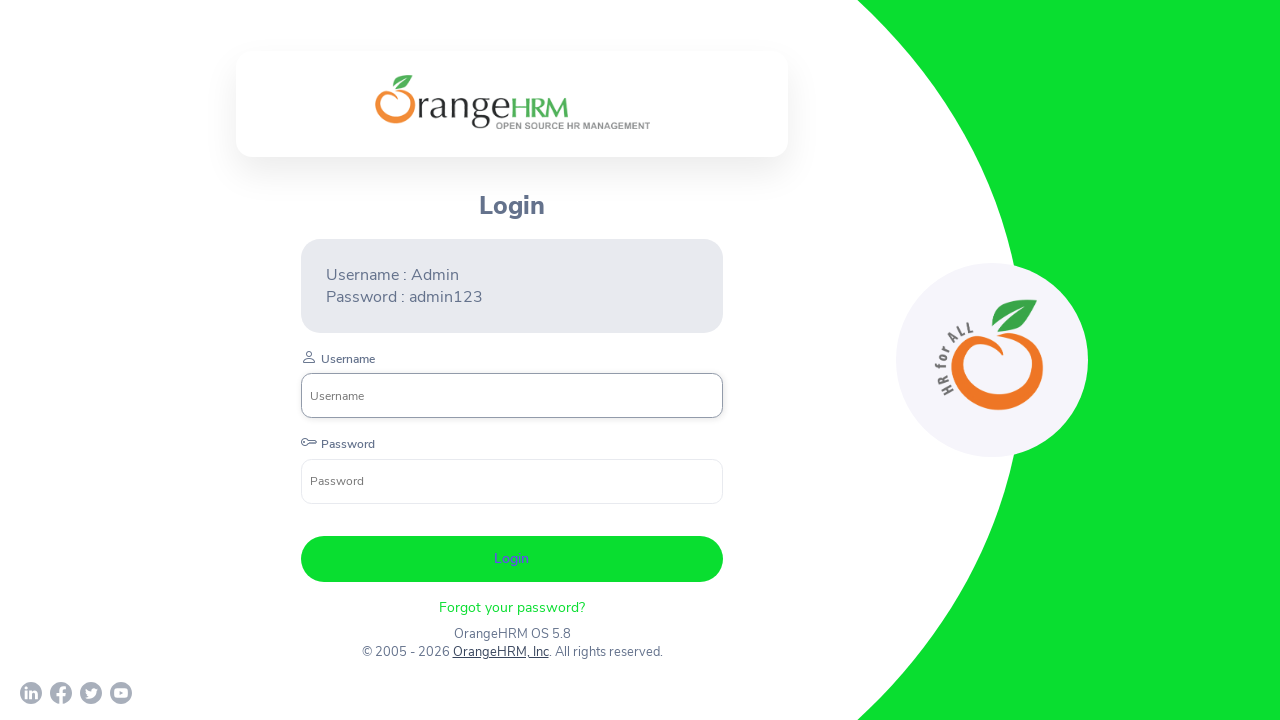

Located password input field
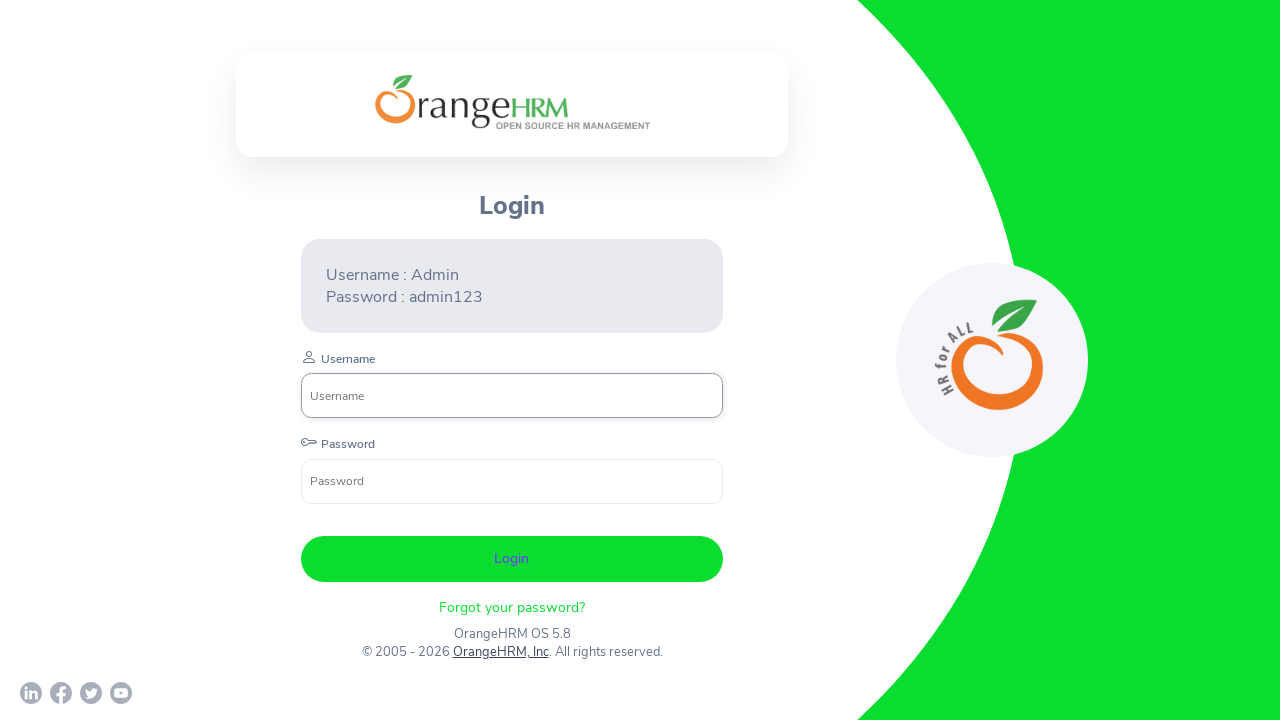

Retrieved placeholder attribute from username field: 'Username'
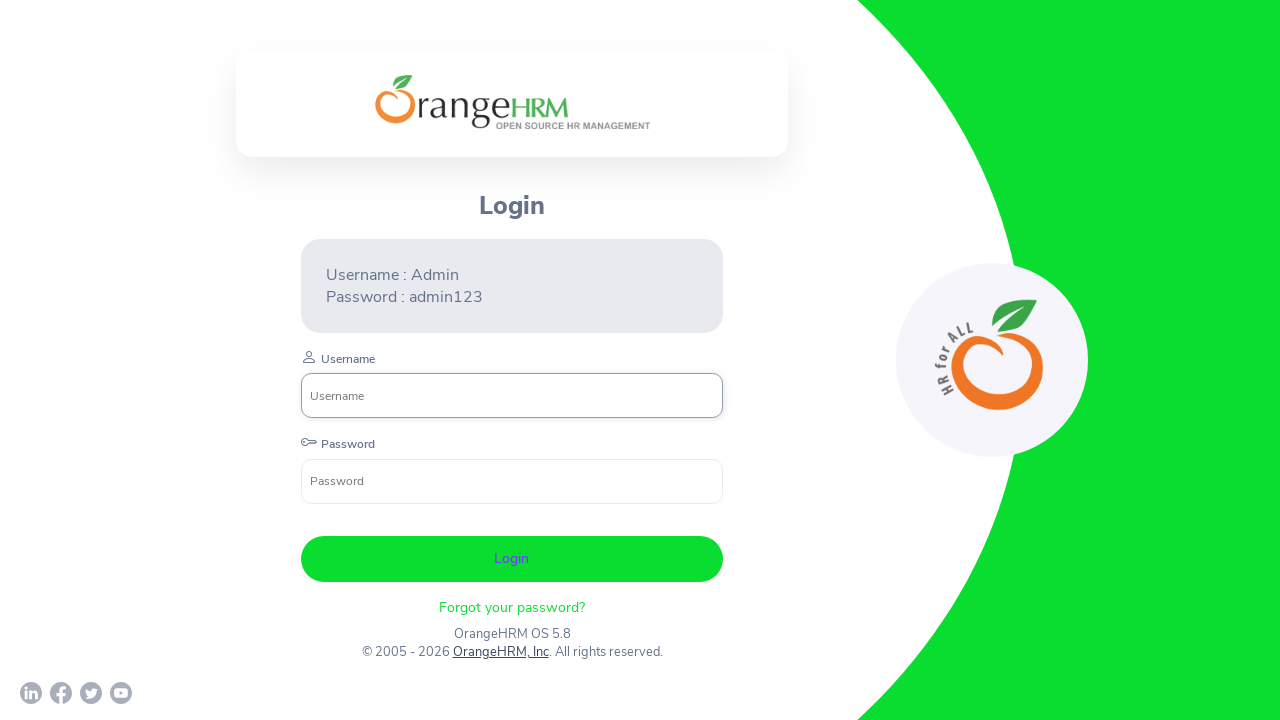

Retrieved placeholder attribute from password field: 'Password'
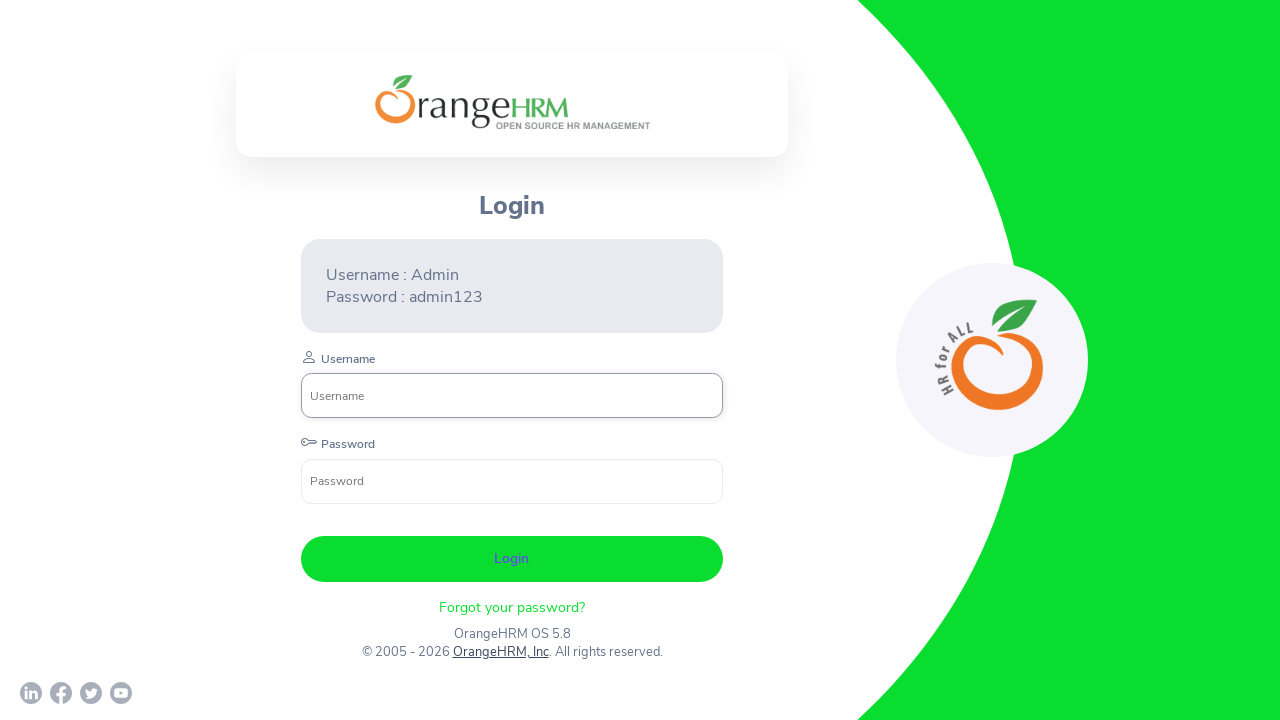

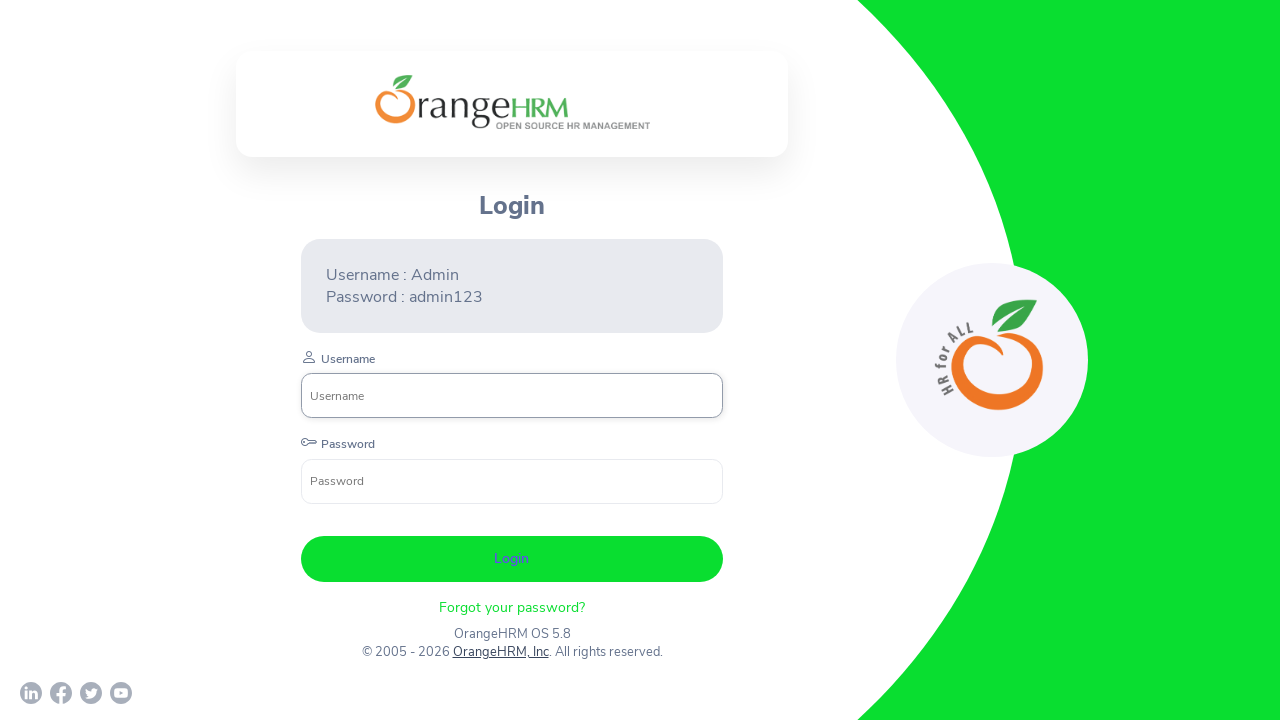